Navigates to the Abhibus travel booking website homepage and takes a screenshot

Starting URL: https://www.abhibus.com/

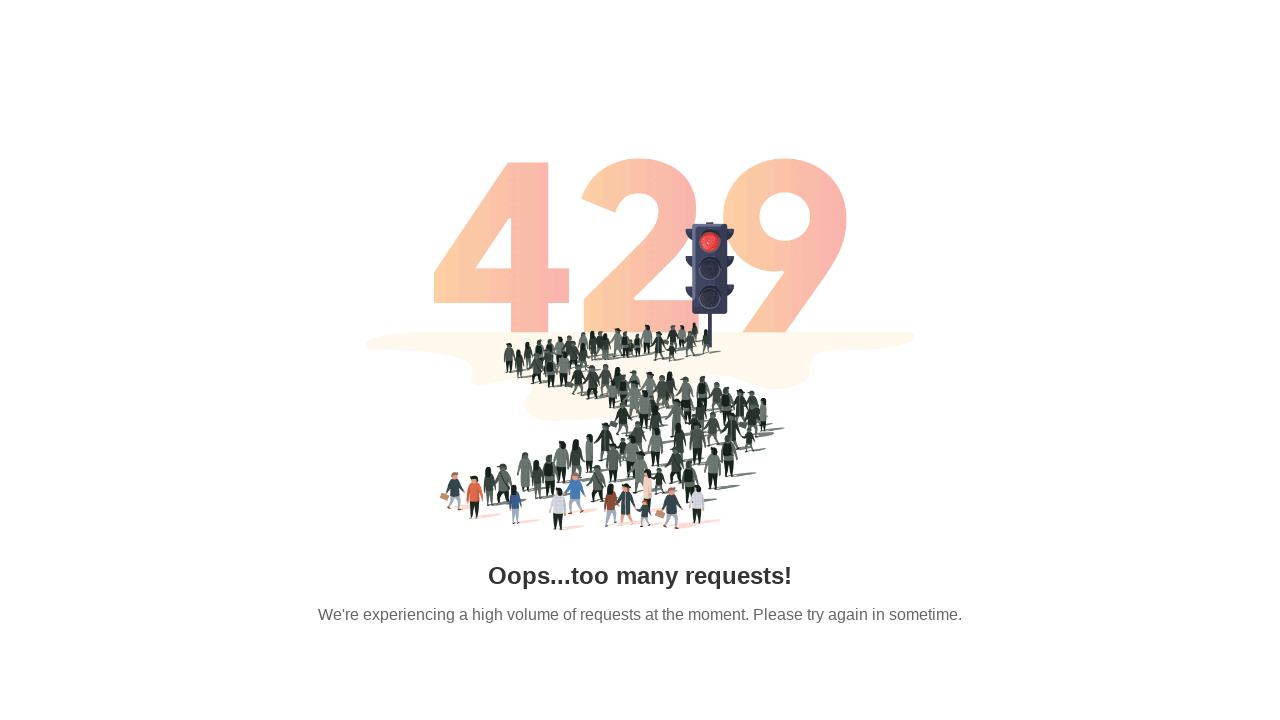

Waited for page to load with networkidle state
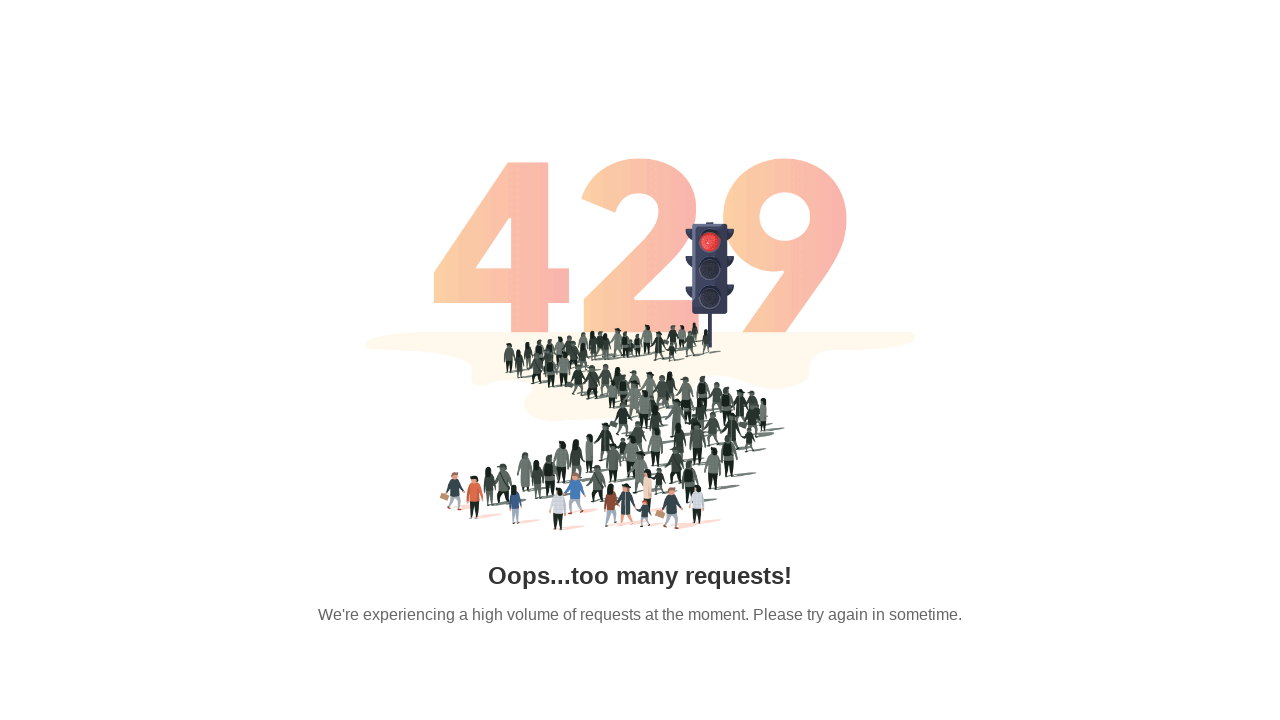

Captured screenshot of Abhibus homepage
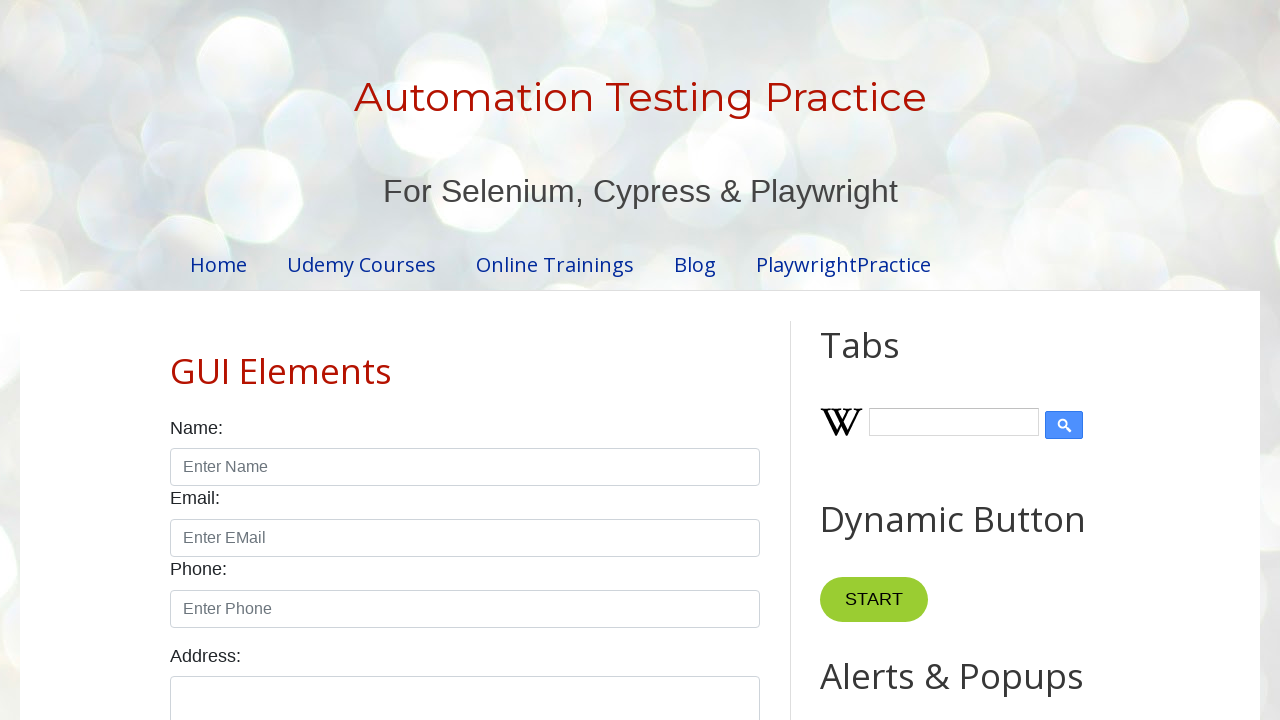

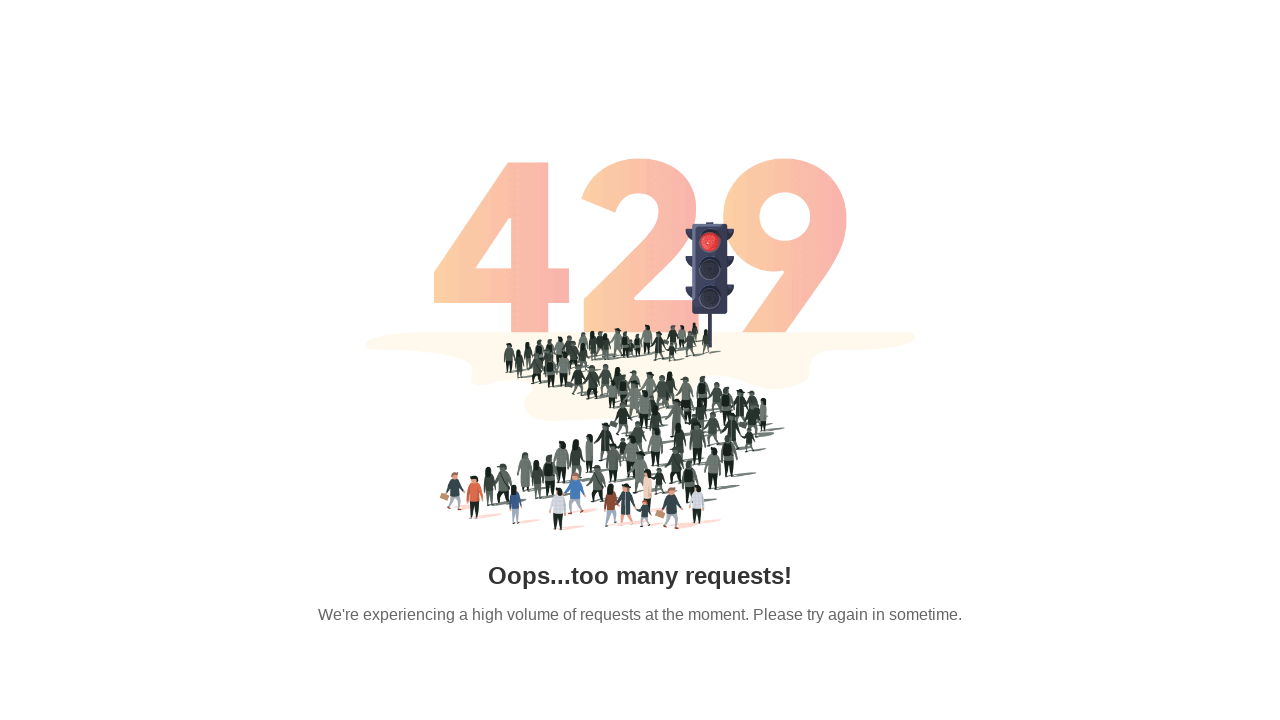